Tests dynamic element loading by clicking a start button and waiting for a welcome message to appear on the page.

Starting URL: http://syntaxprojects.com/dynamic-elements-loading.php

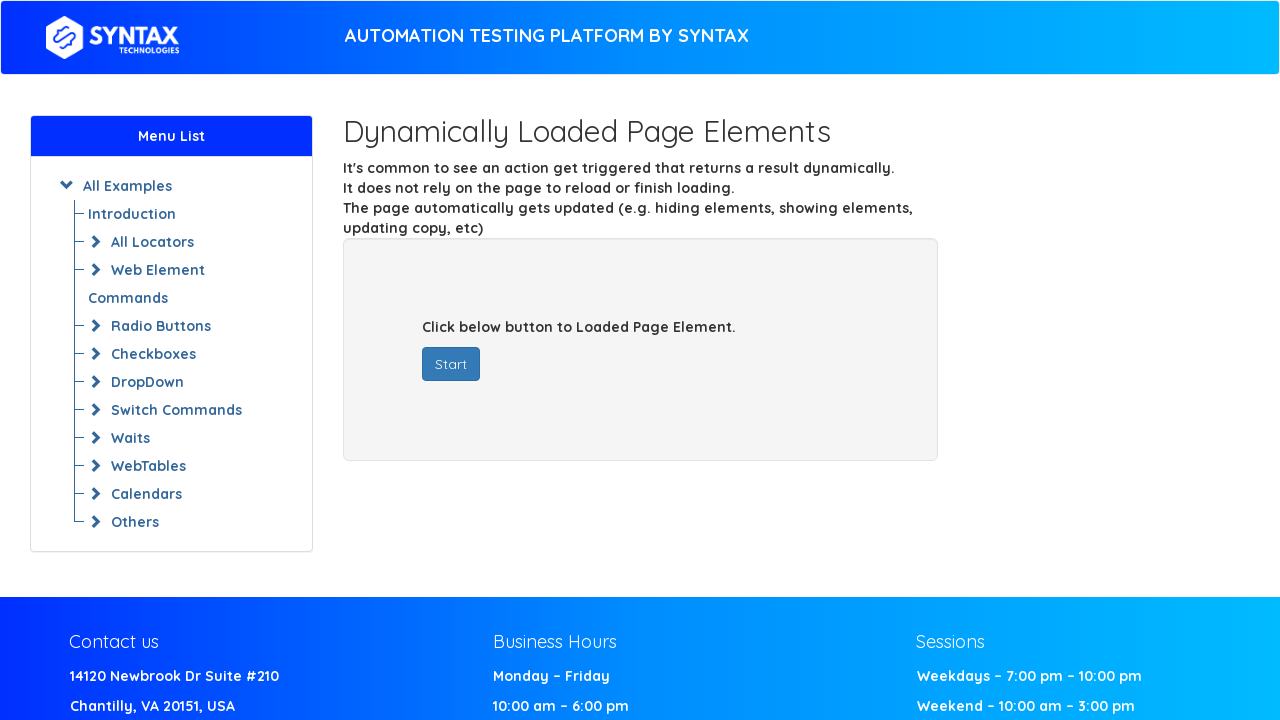

Clicked start button to trigger dynamic element loading at (451, 364) on button#startButton
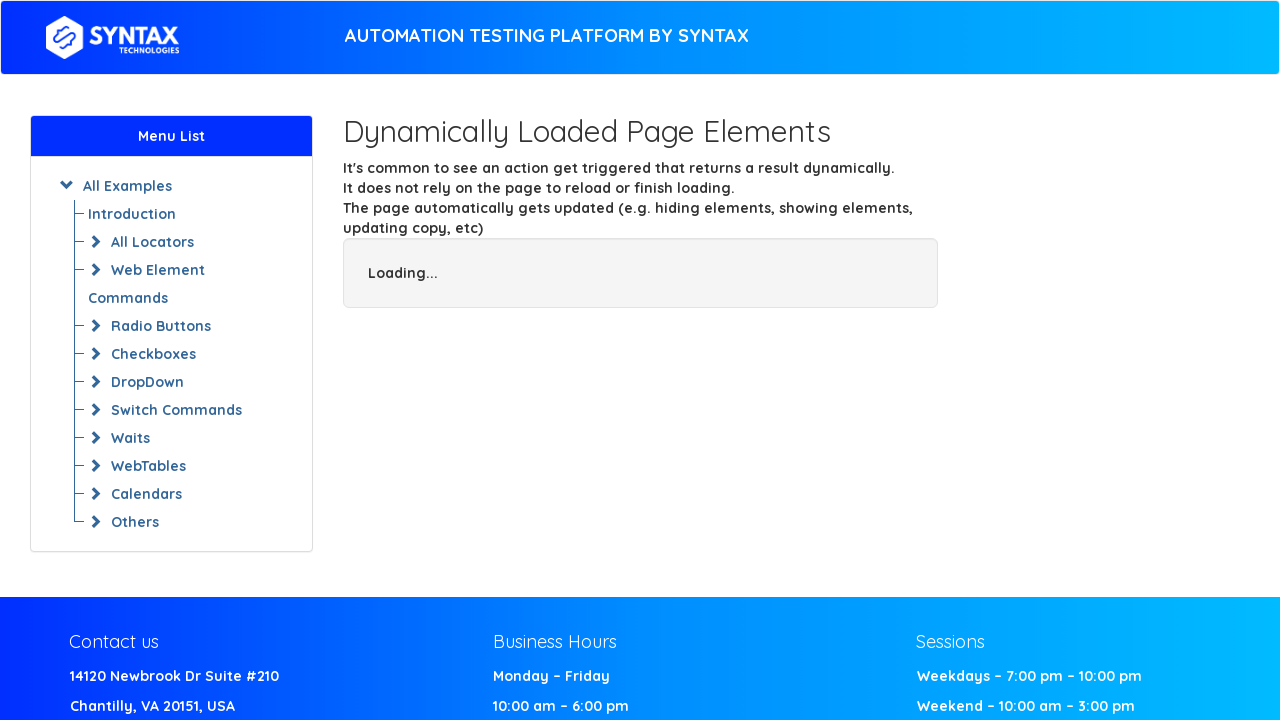

Welcome message appeared on the page
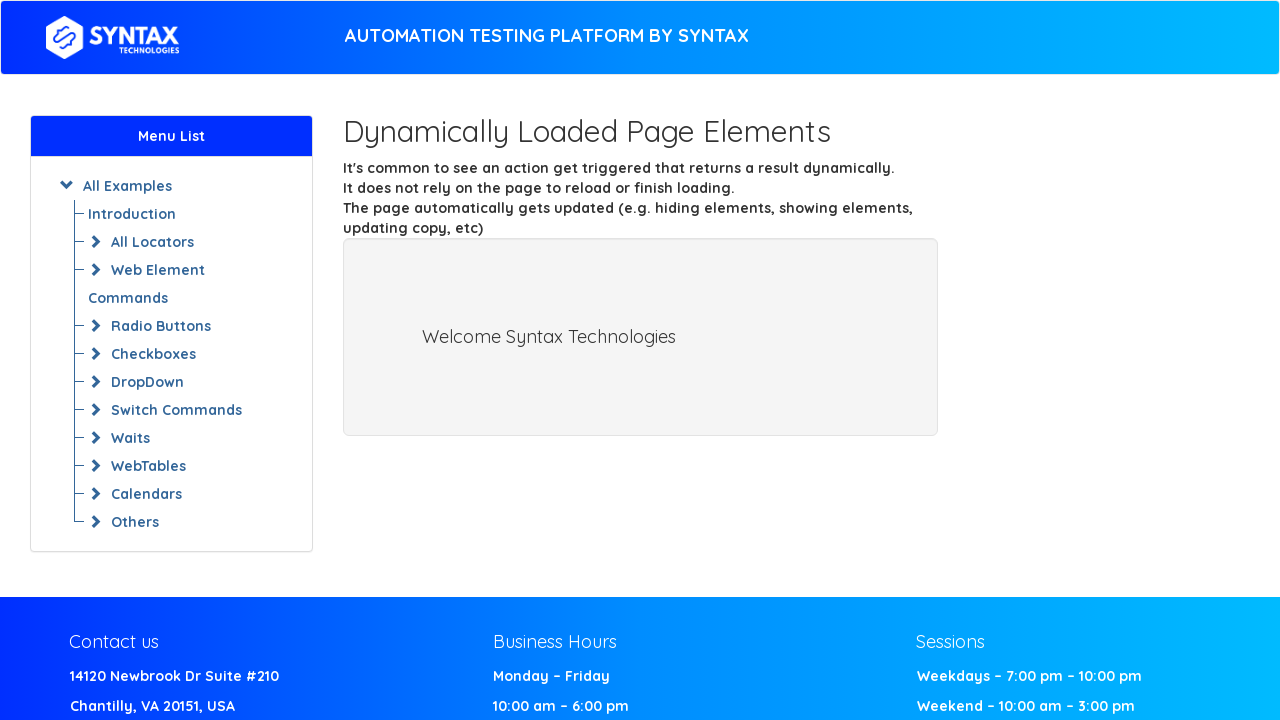

Retrieved welcome message text content
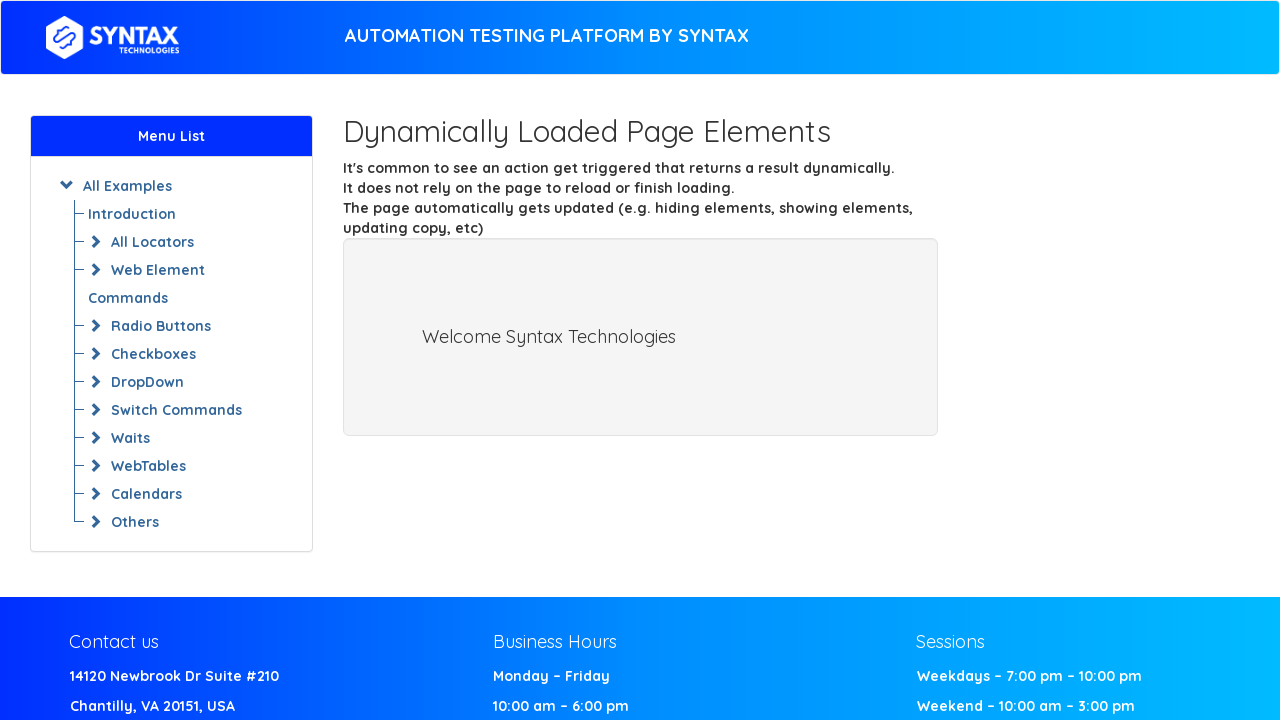

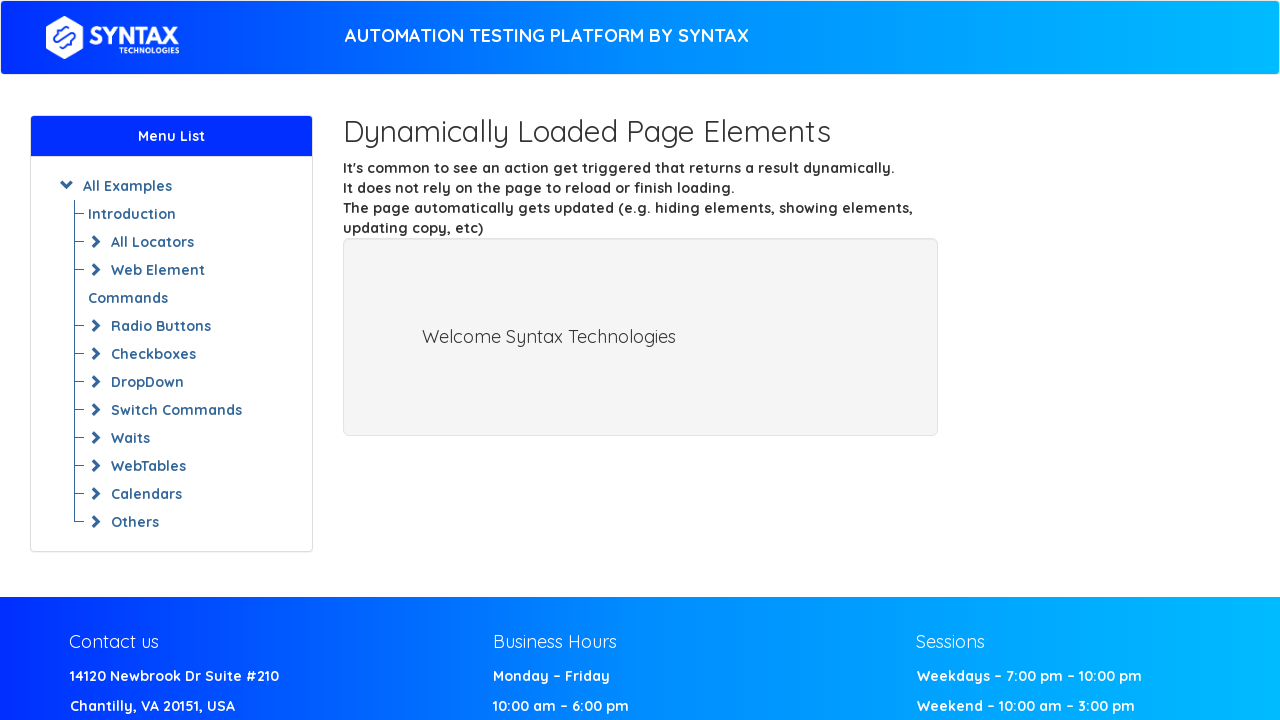